Verifies that the "Log In" button on the NextBaseCRM login page displays the correct text by checking the value attribute of the submit button.

Starting URL: https://login1.nextbasecrm.com/

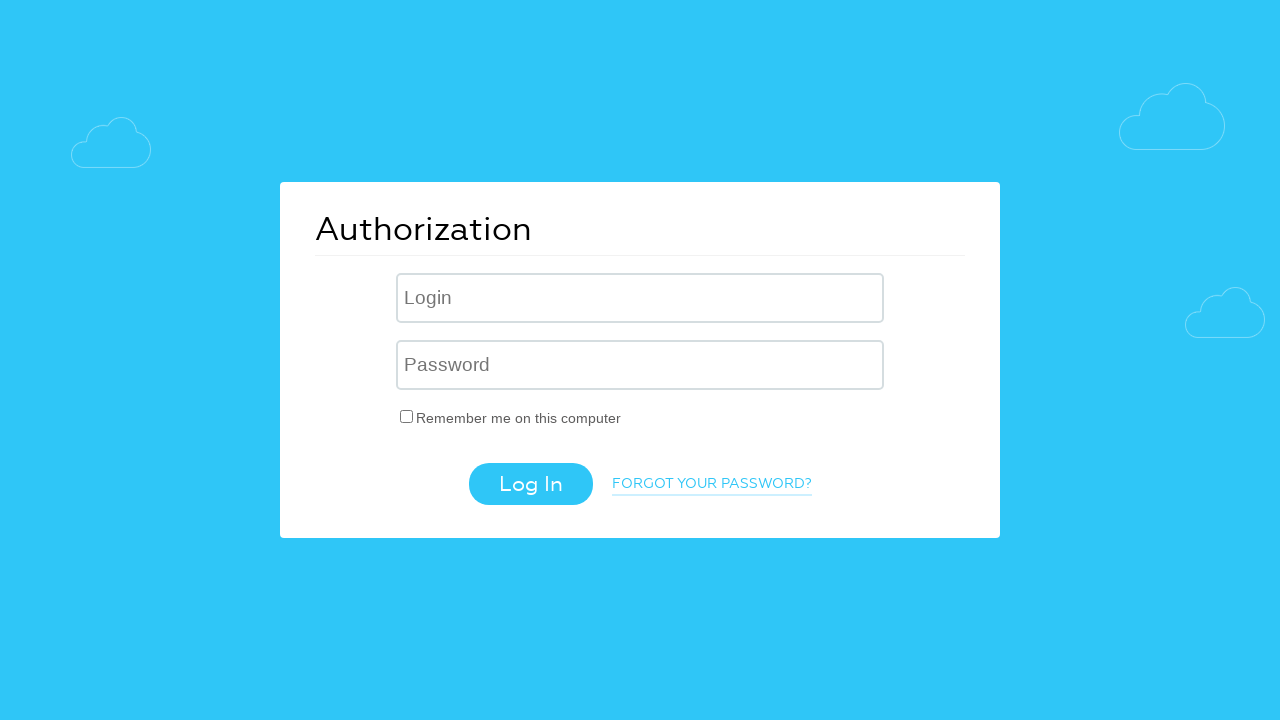

Log In button is visible on the NextBaseCRM login page
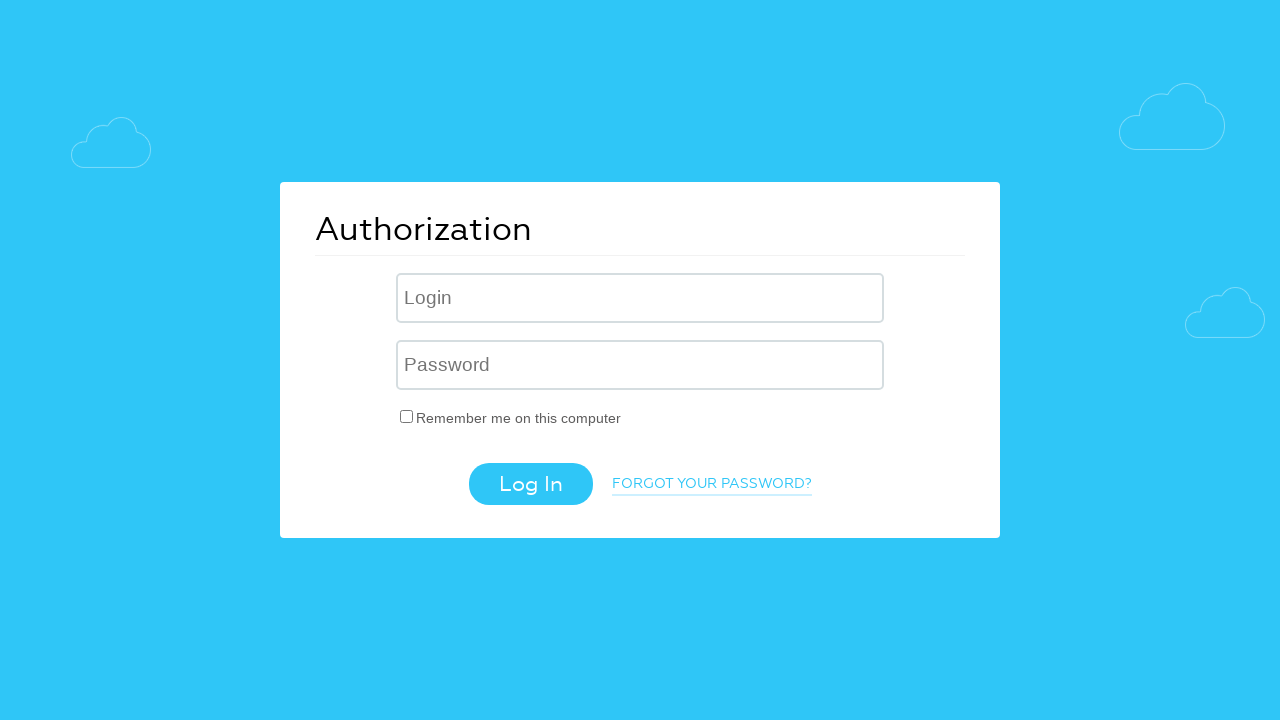

Retrieved 'value' attribute from Log In button
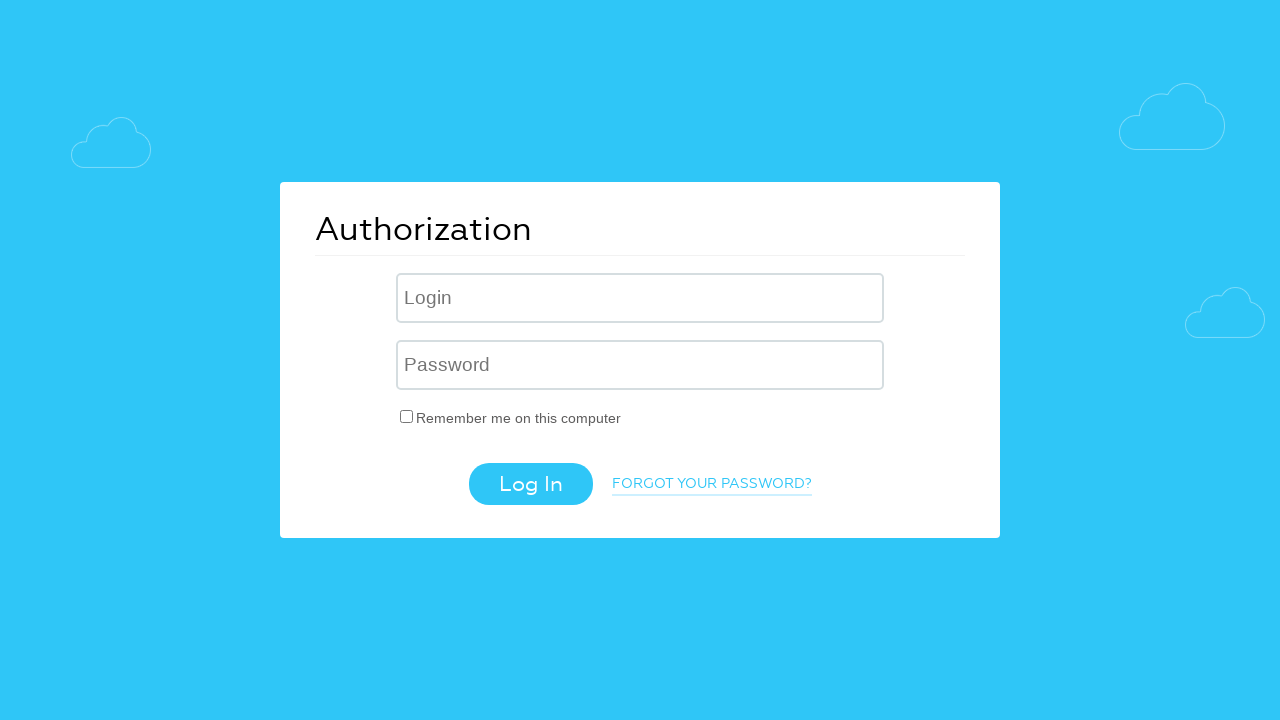

Verified Log In button text matches expected value: 'Log In'
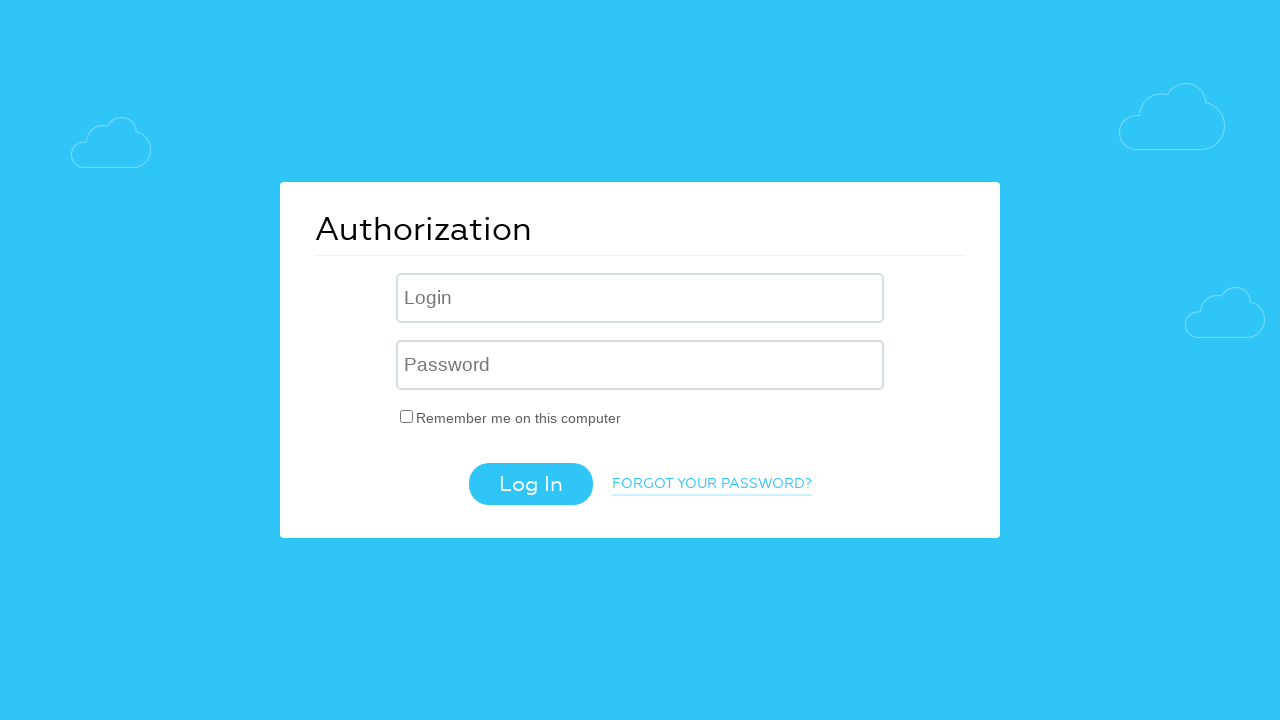

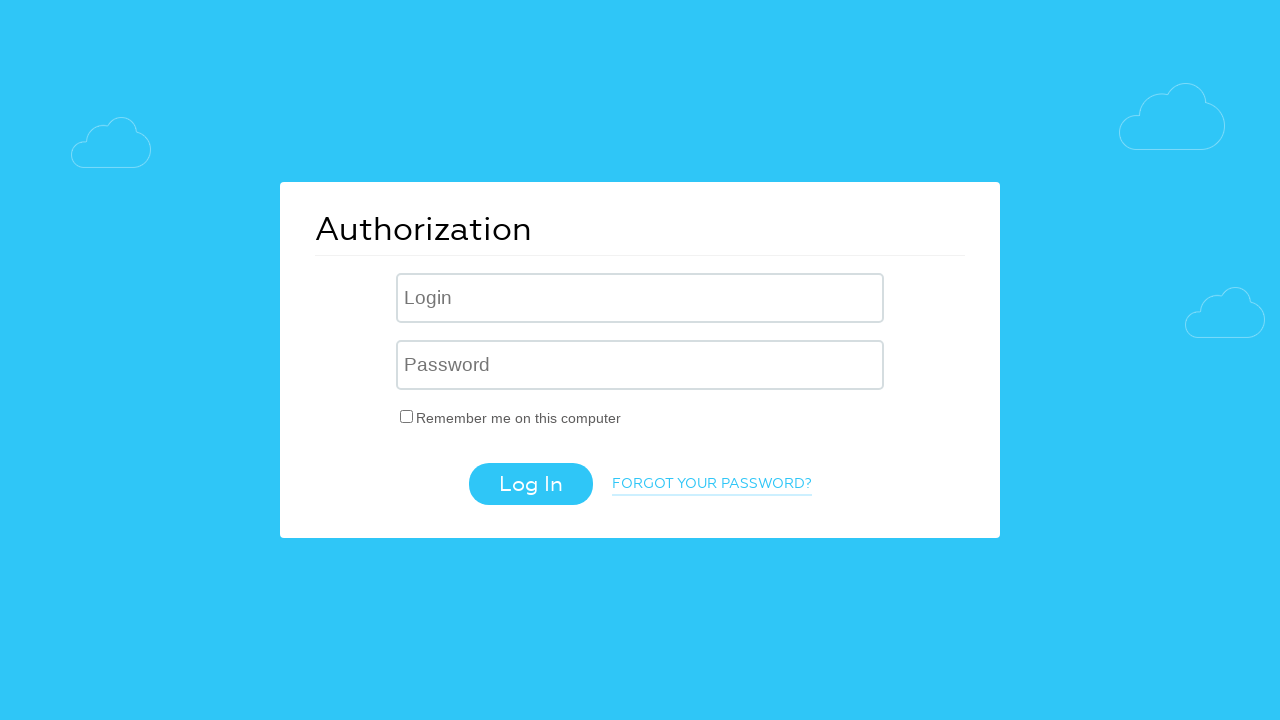